Navigates to a page and verifies that a submit button is displayed

Starting URL: https://www.qa-practice.com/elements/button/simple

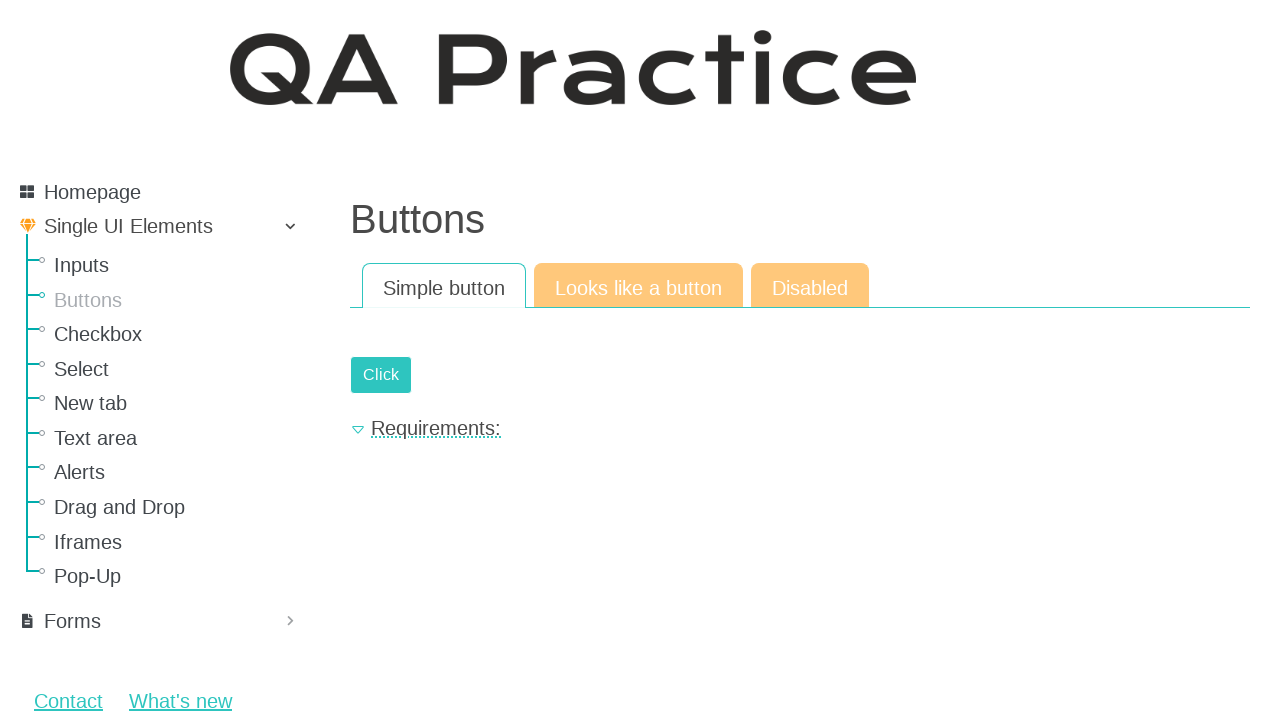

Navigated to button practice page
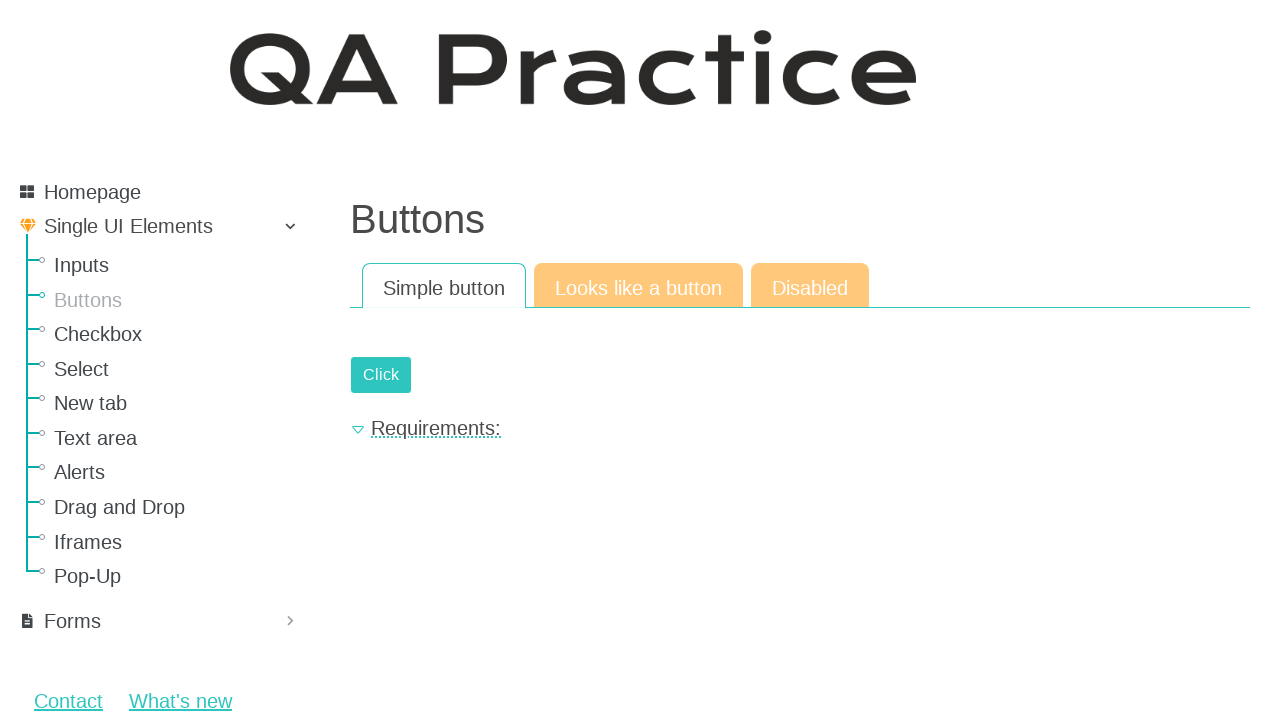

Verified that the submit button is displayed
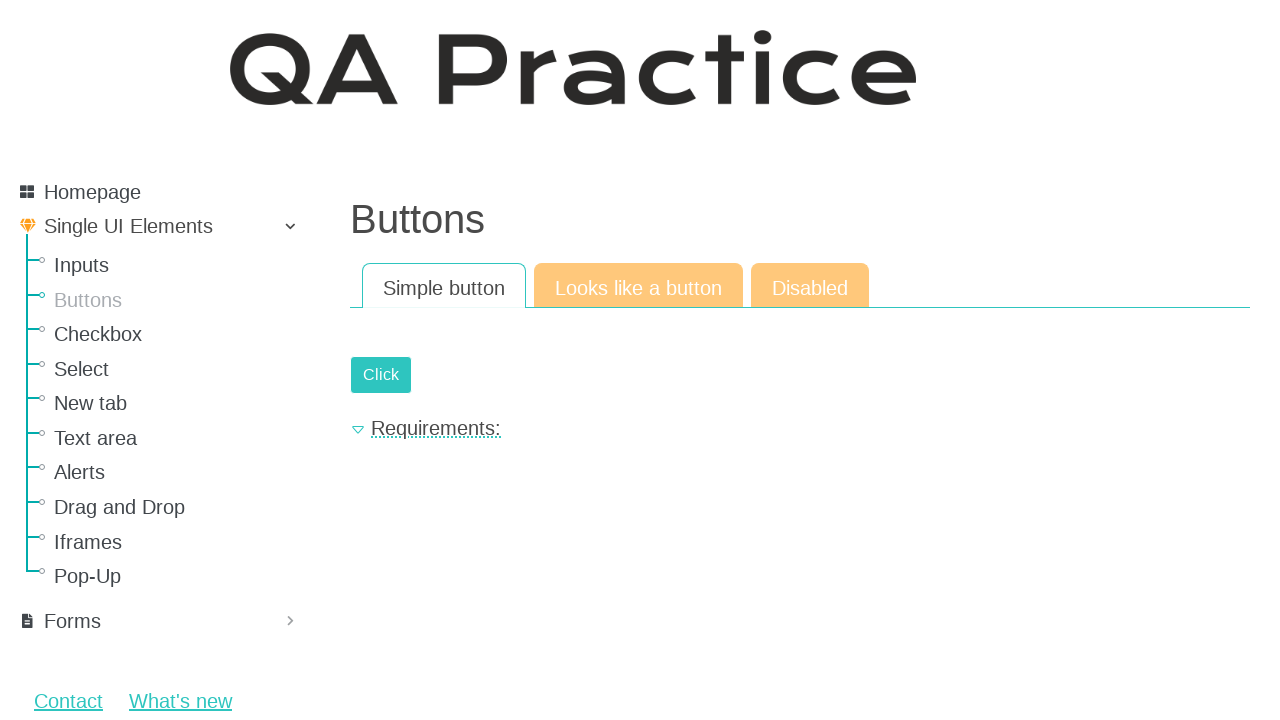

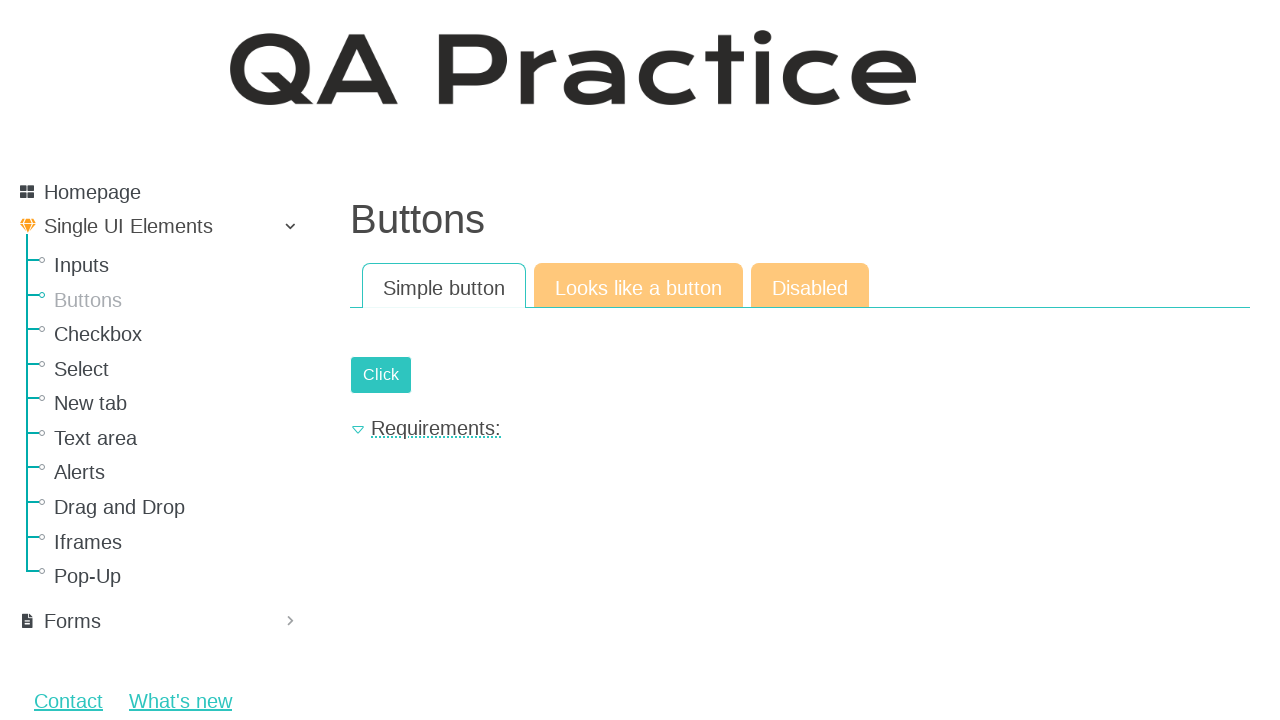